Tests sorting a table's Due column in ascending order by clicking the column header and verifying the values are sorted correctly

Starting URL: http://the-internet.herokuapp.com/tables

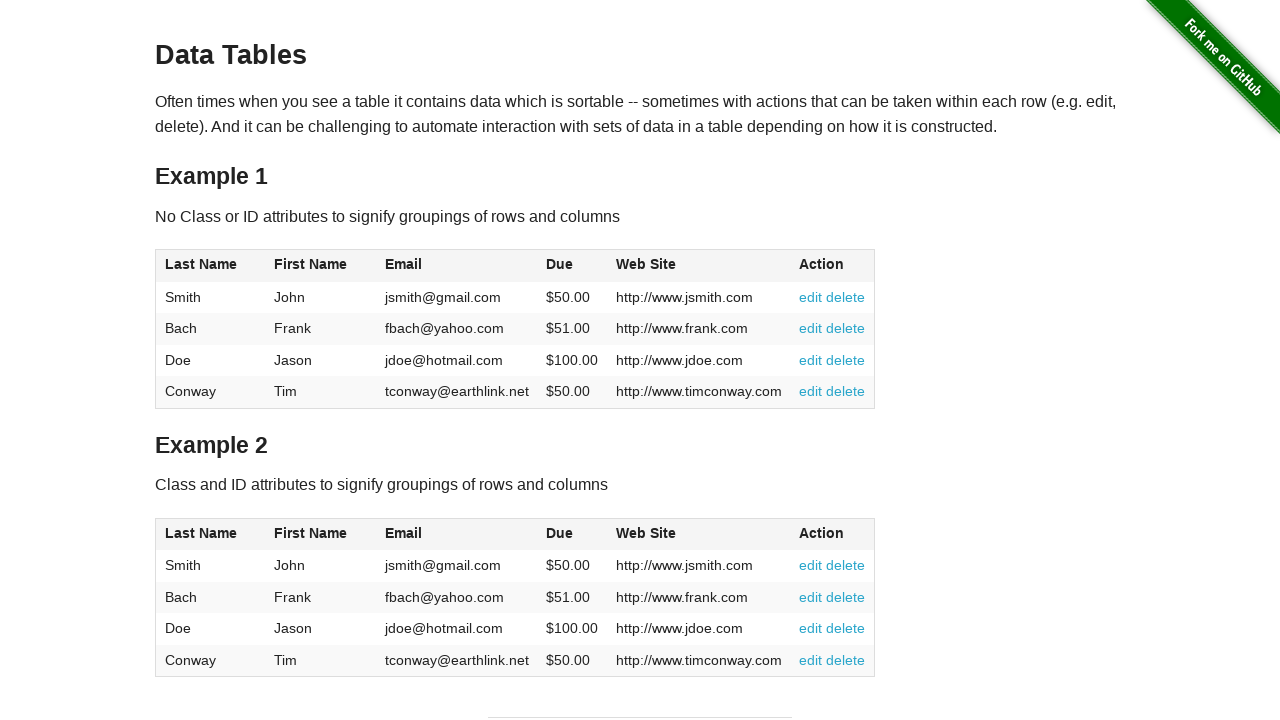

Clicked Due column header (4th column) to sort ascending at (572, 266) on #table1 thead tr th:nth-child(4)
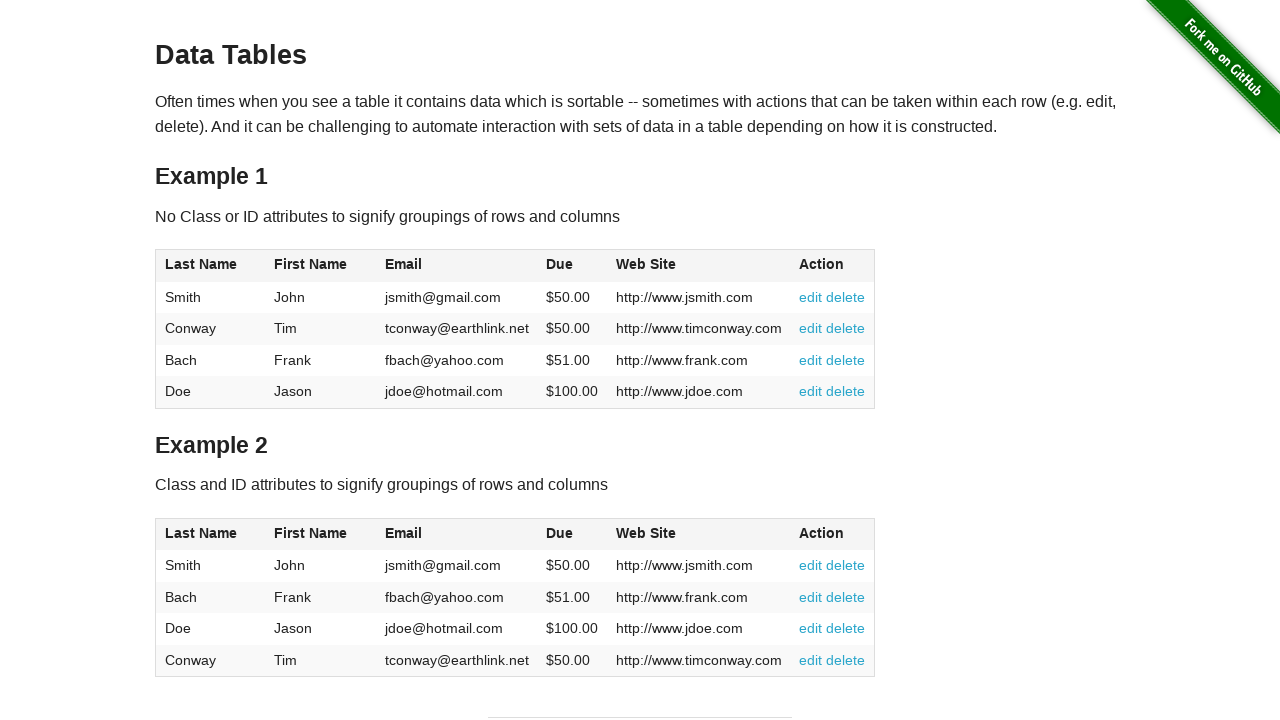

Verified Due column values loaded after sorting
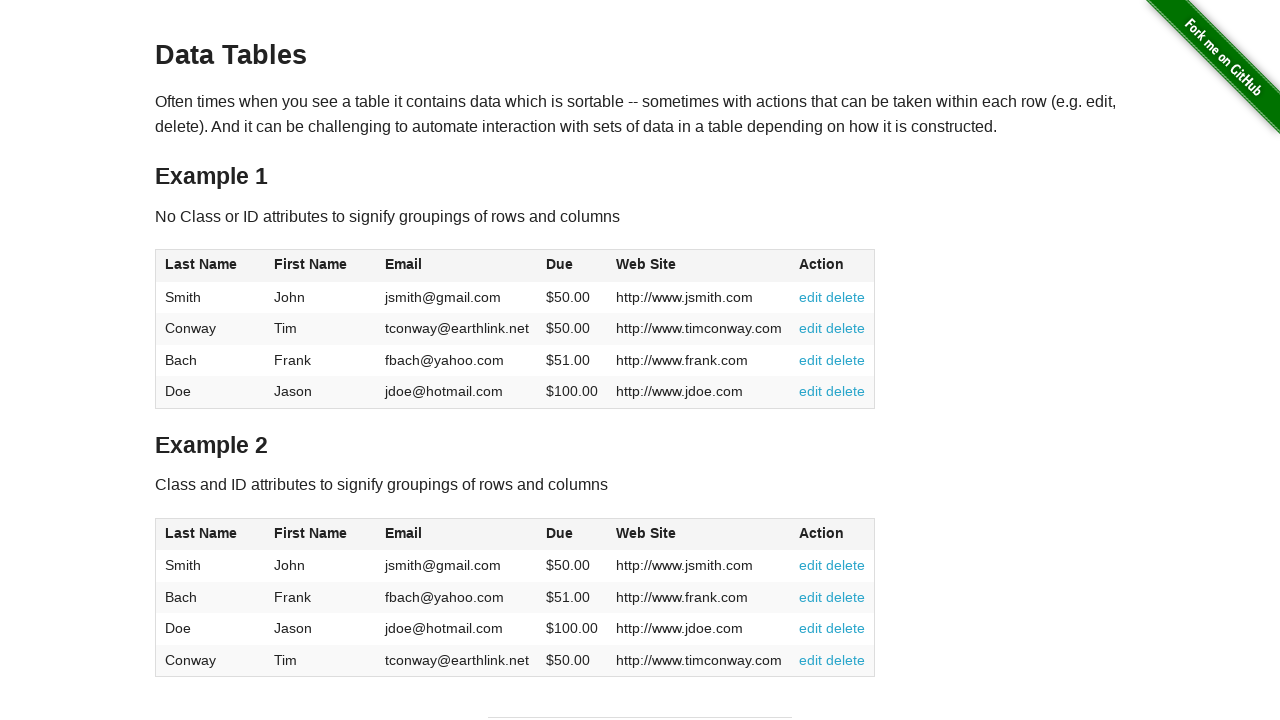

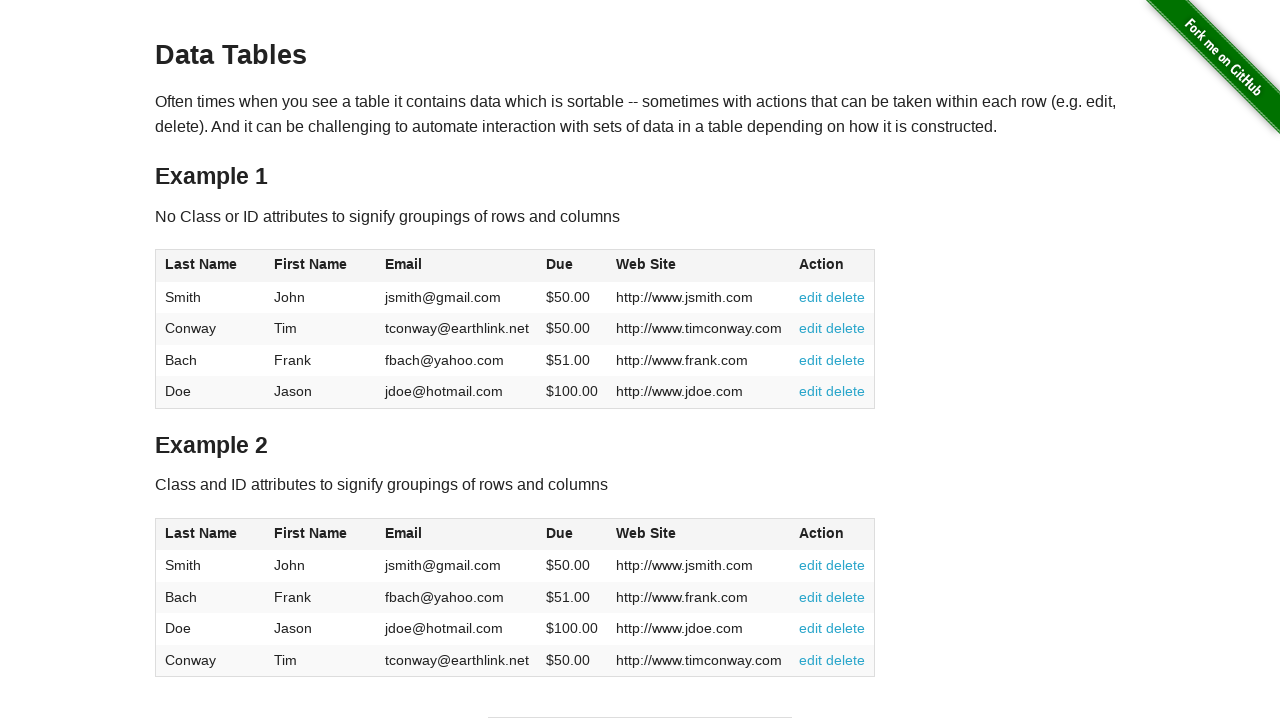